Navigates to the LambdaTest homepage and verifies the page loads successfully

Starting URL: https://www.lambdatest.com/

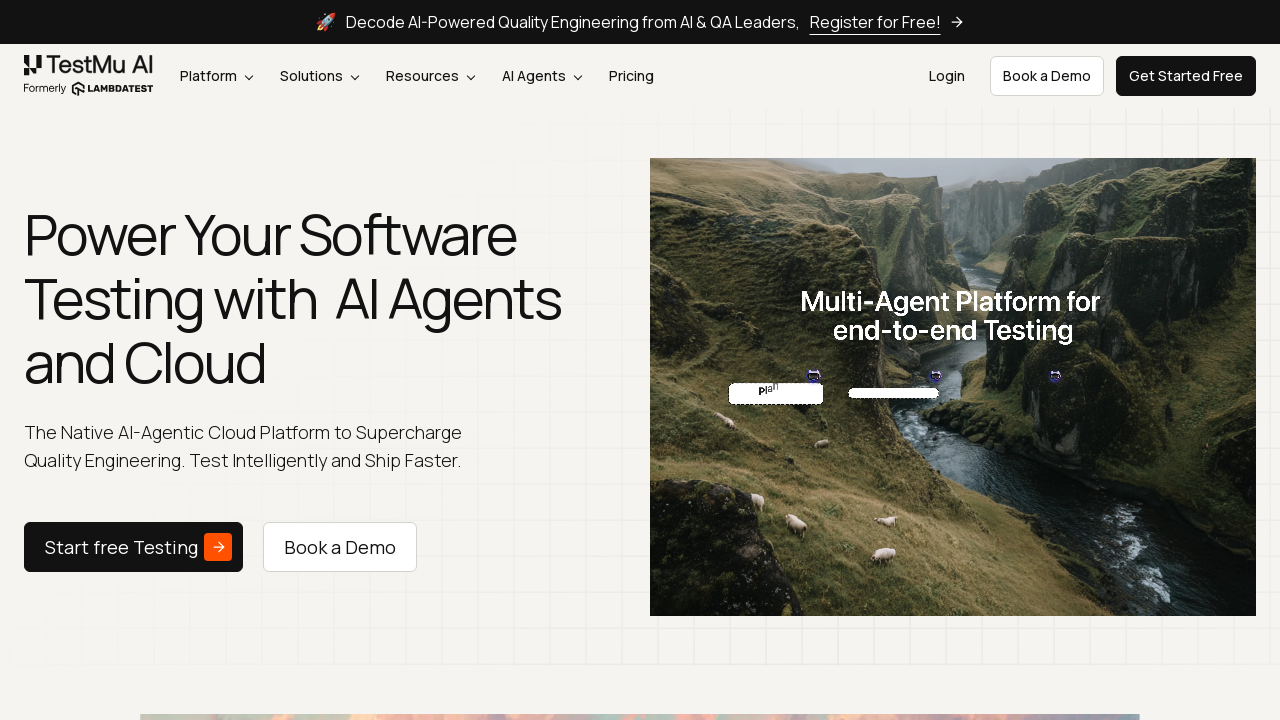

Page DOM content fully loaded
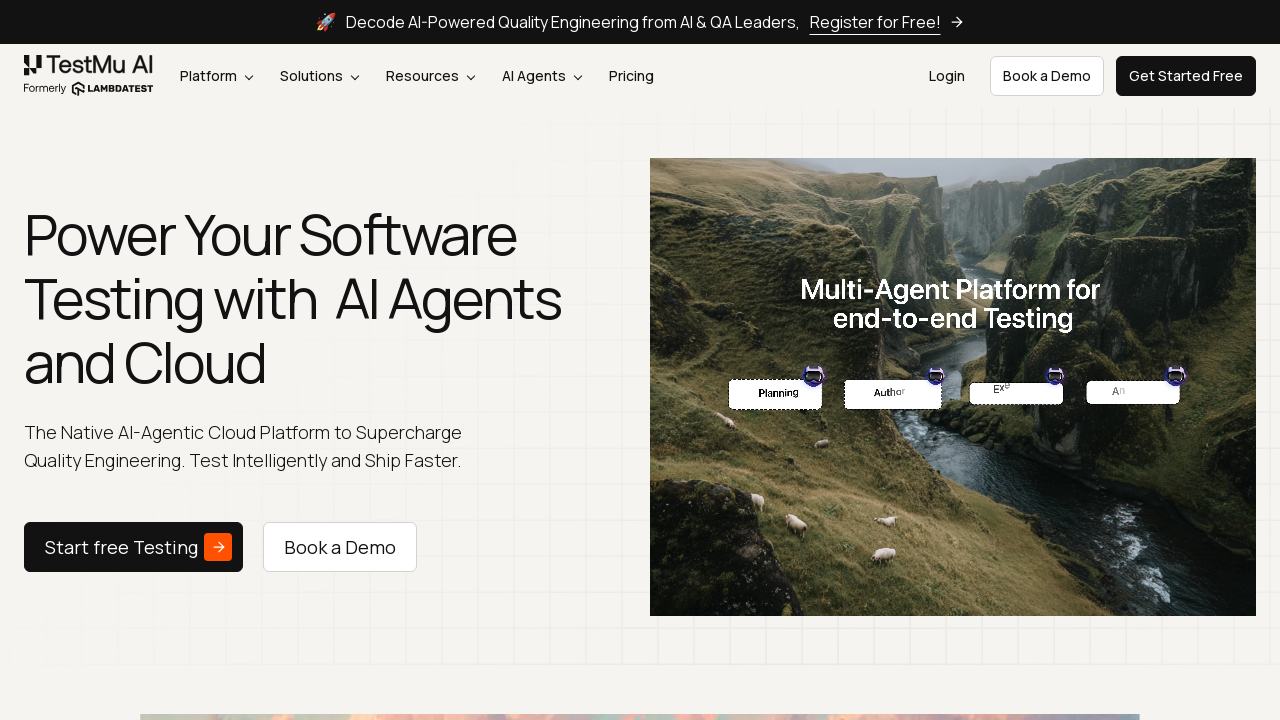

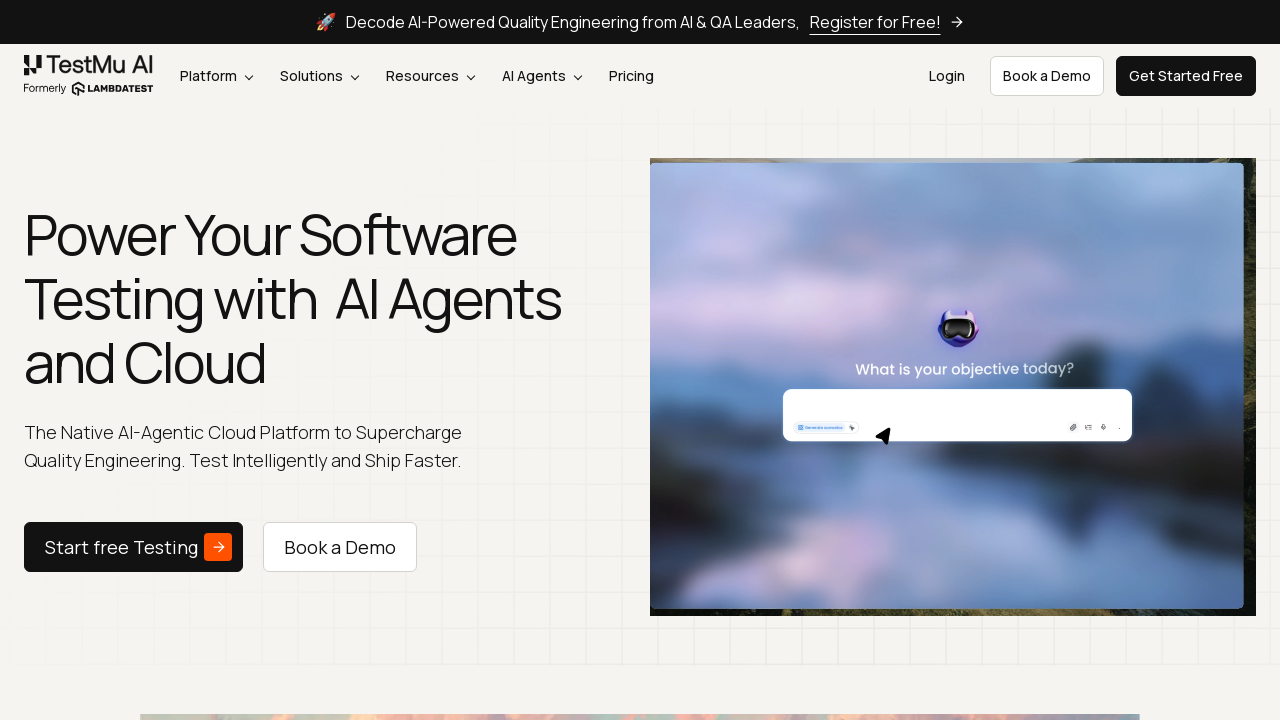